Tests clicking the 10th link on the page (which should be "Disappearing Elements") and verifies navigation to that link.

Starting URL: https://the-internet.herokuapp.com

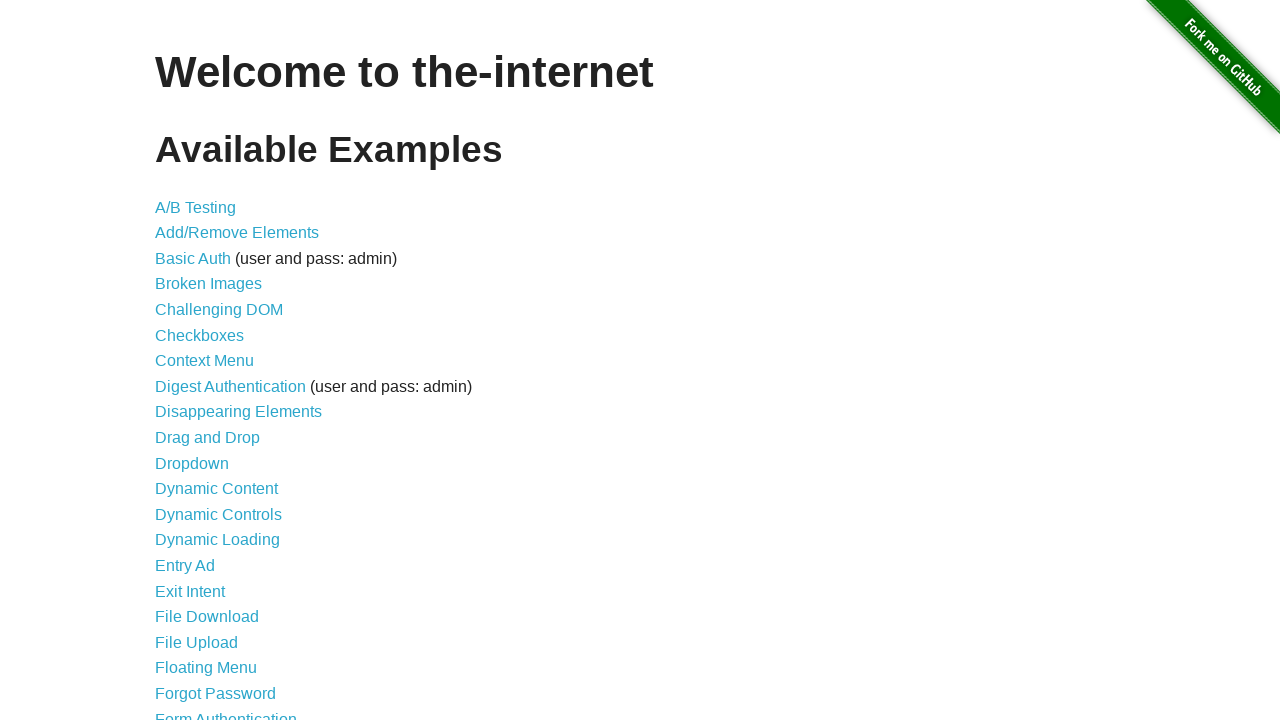

Retrieved all links on the page
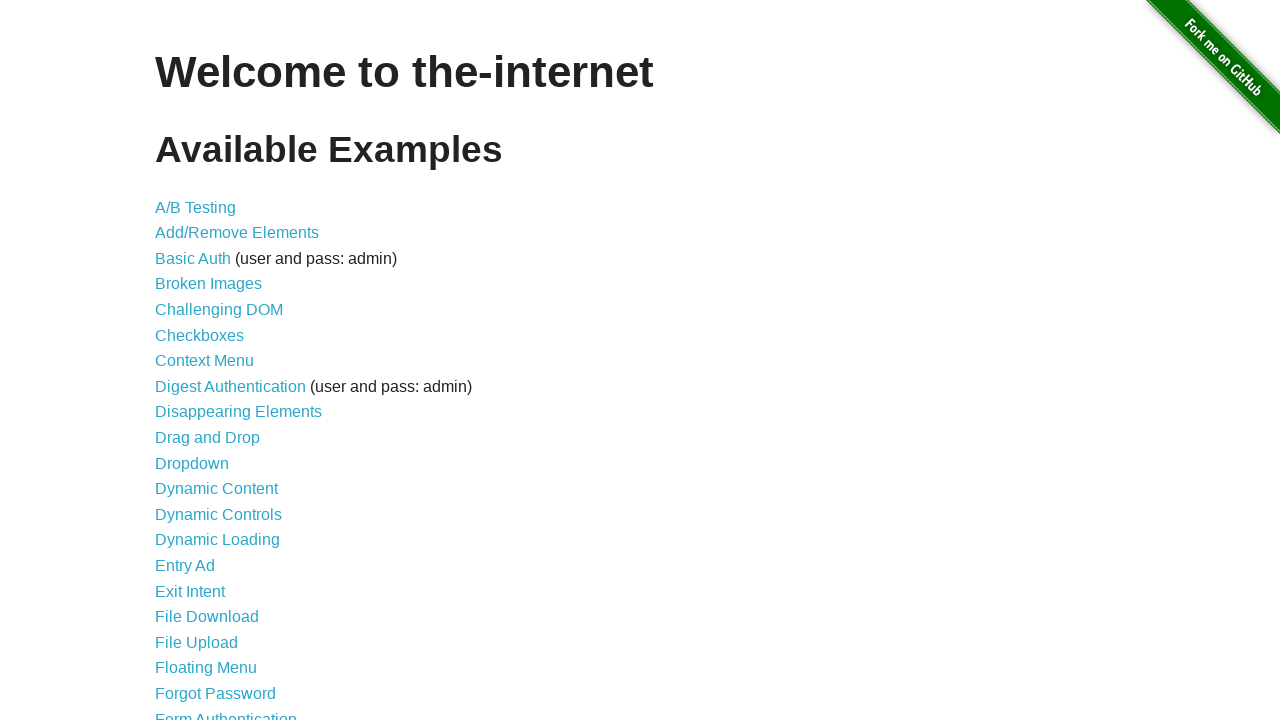

Clicked the 10th link (Disappearing Elements) at (238, 412) on a >> nth=9
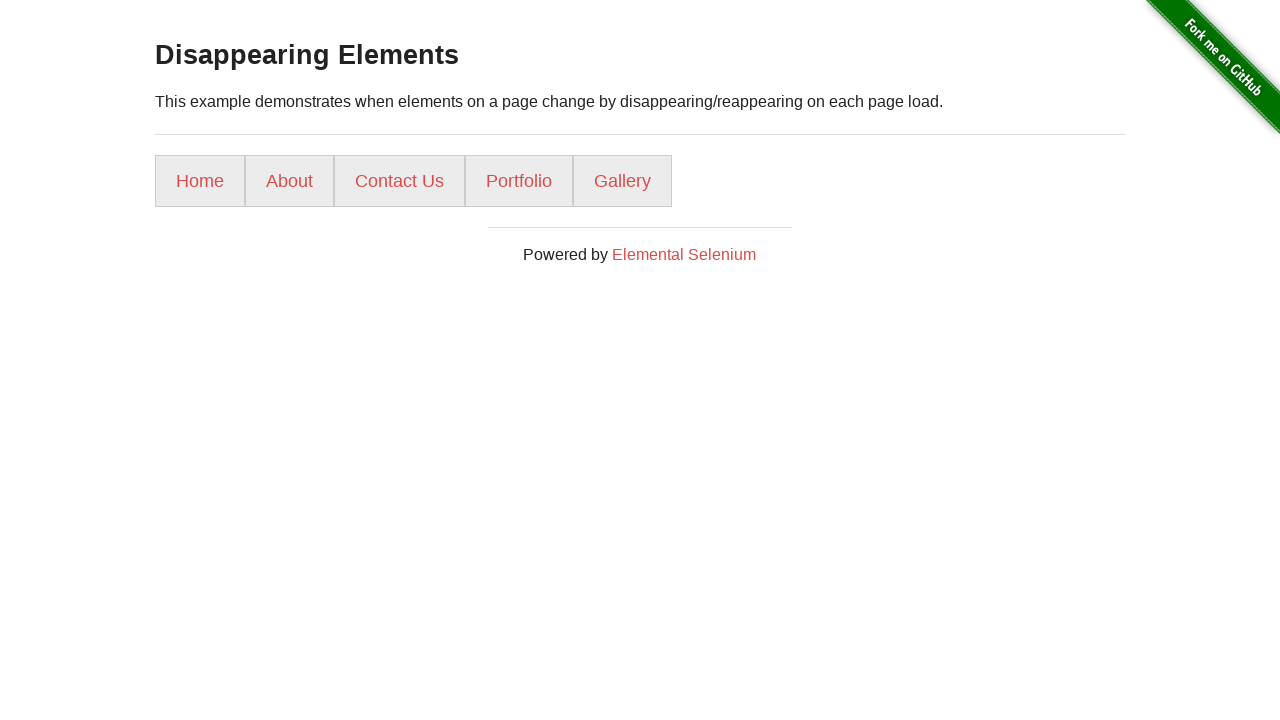

Waited for page load to complete after navigation
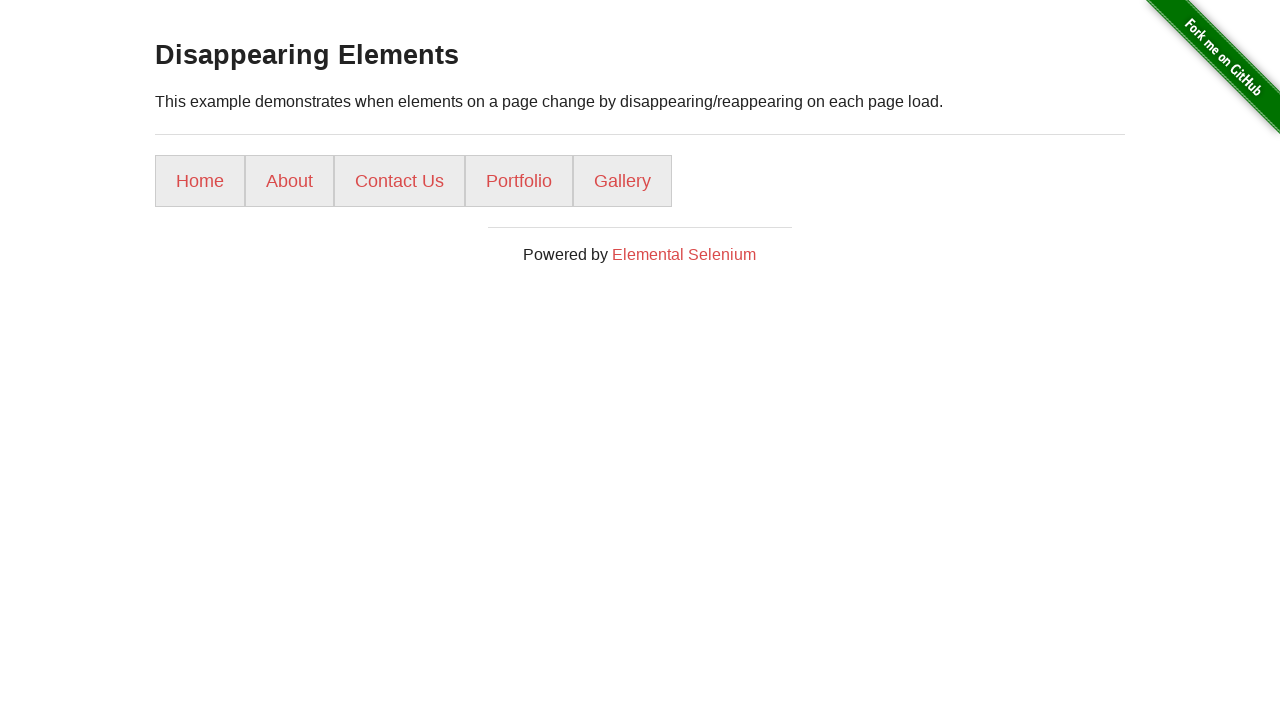

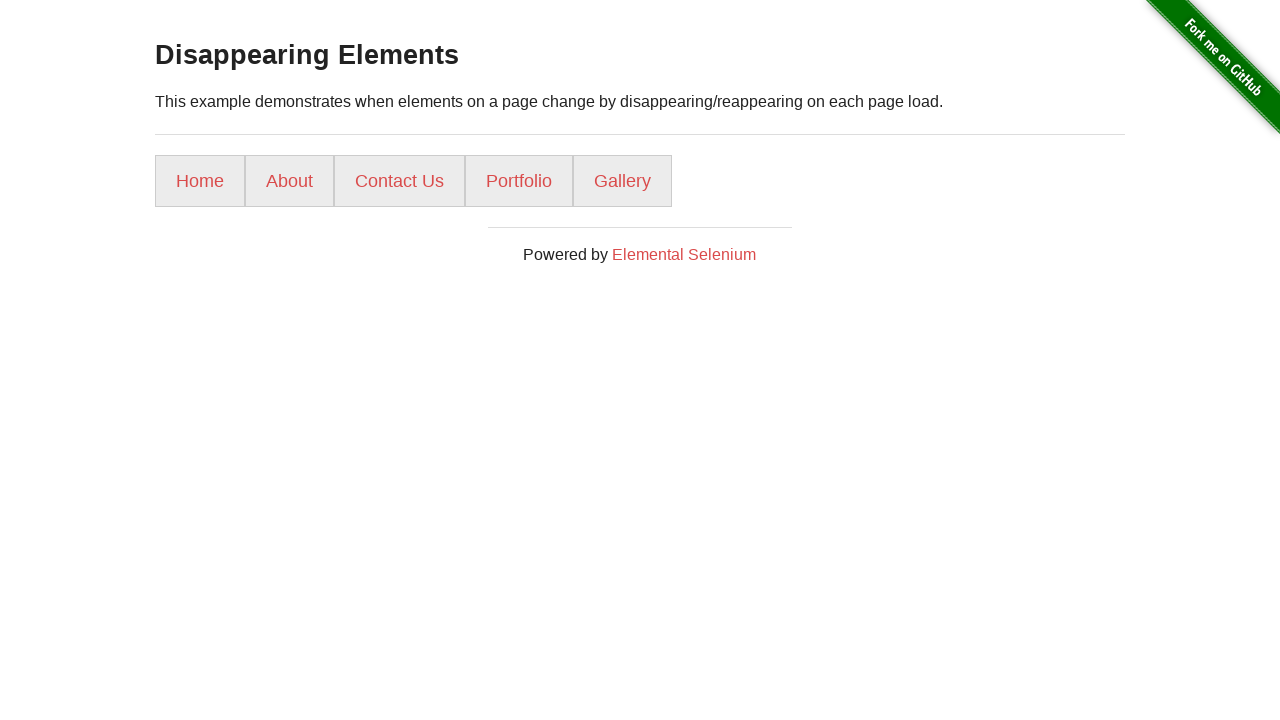